Tests context menu (right-click) functionality by navigating to Context Menu page and performing a right-click on the designated area

Starting URL: http://the-internet.herokuapp.com/

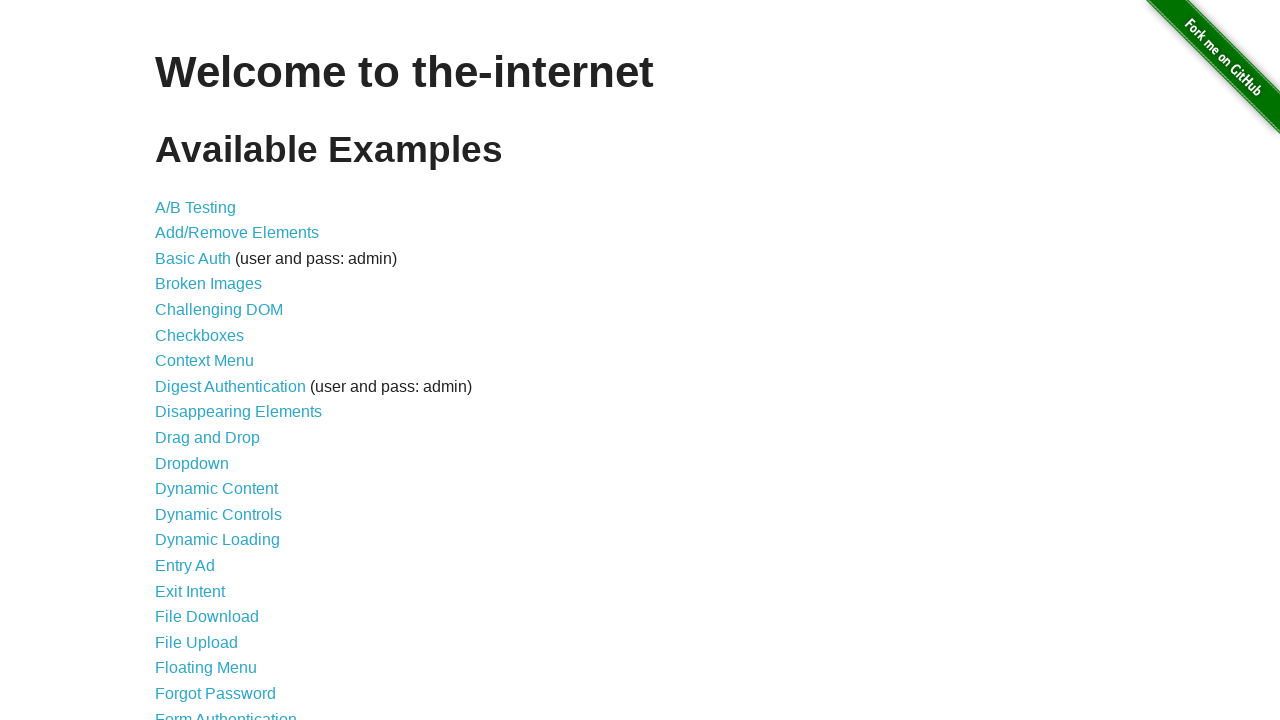

Clicked on Context Menu link to navigate to context menu page at (204, 361) on text=Context Menu
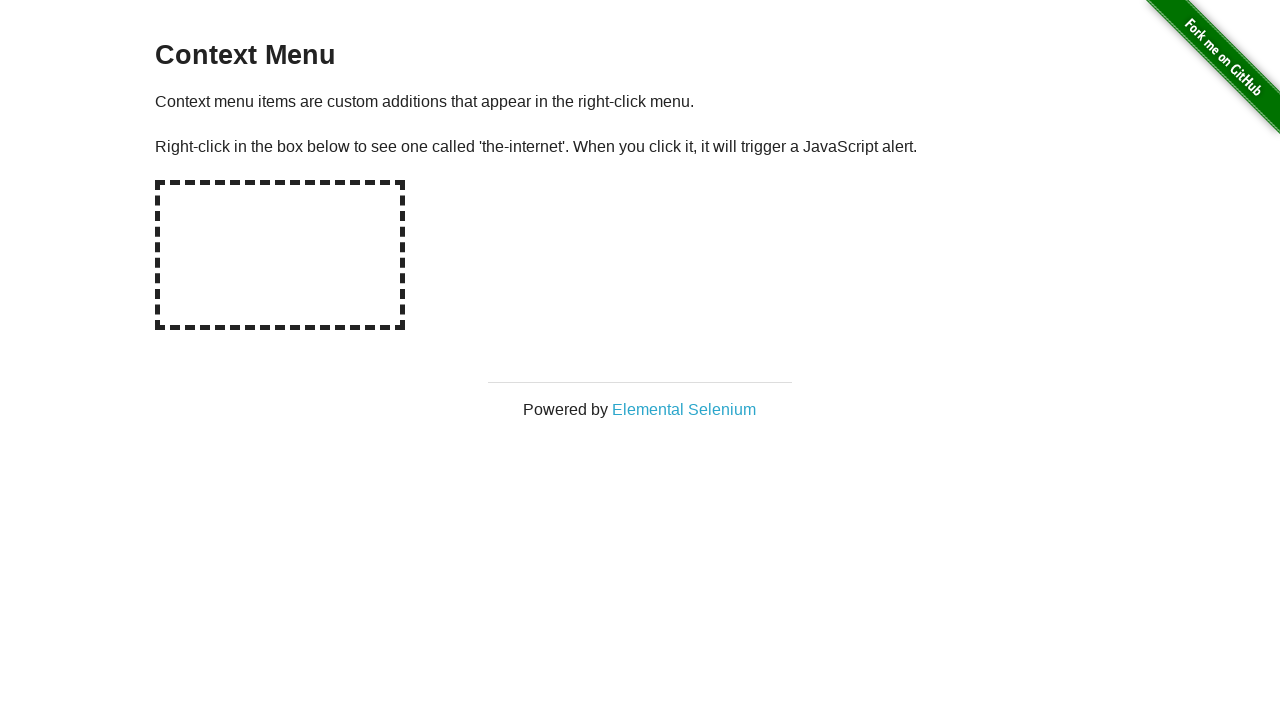

Right-clicked on the hot-spot rectangle to open context menu at (280, 255) on #hot-spot
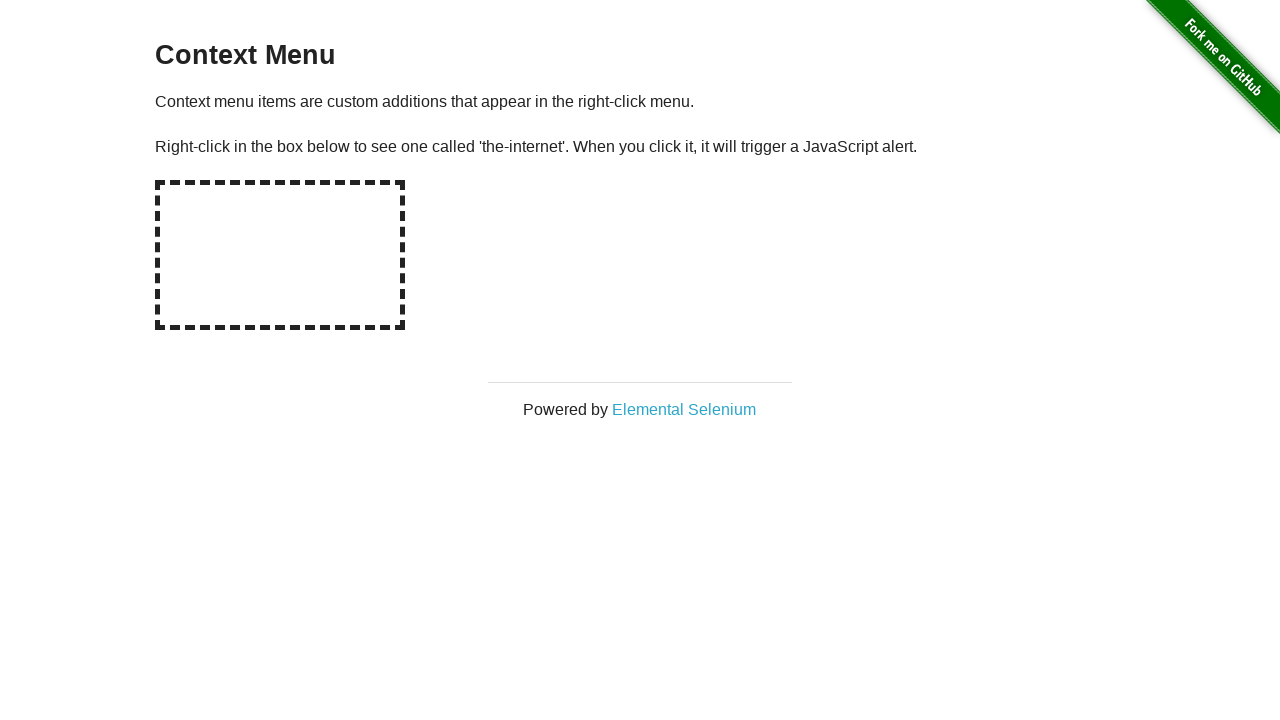

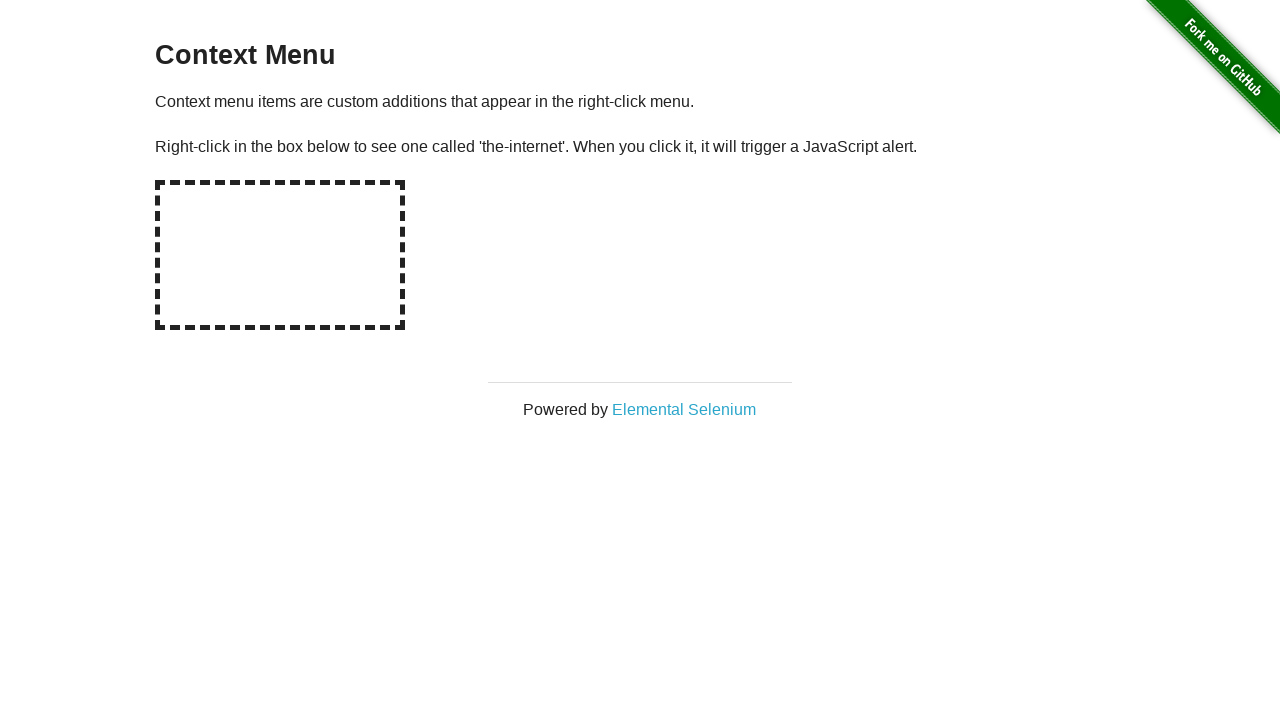